Tests drag and drop functionality on jQuery UI demo page by dragging an element and dropping it onto a target area

Starting URL: https://jqueryui.com/droppable/

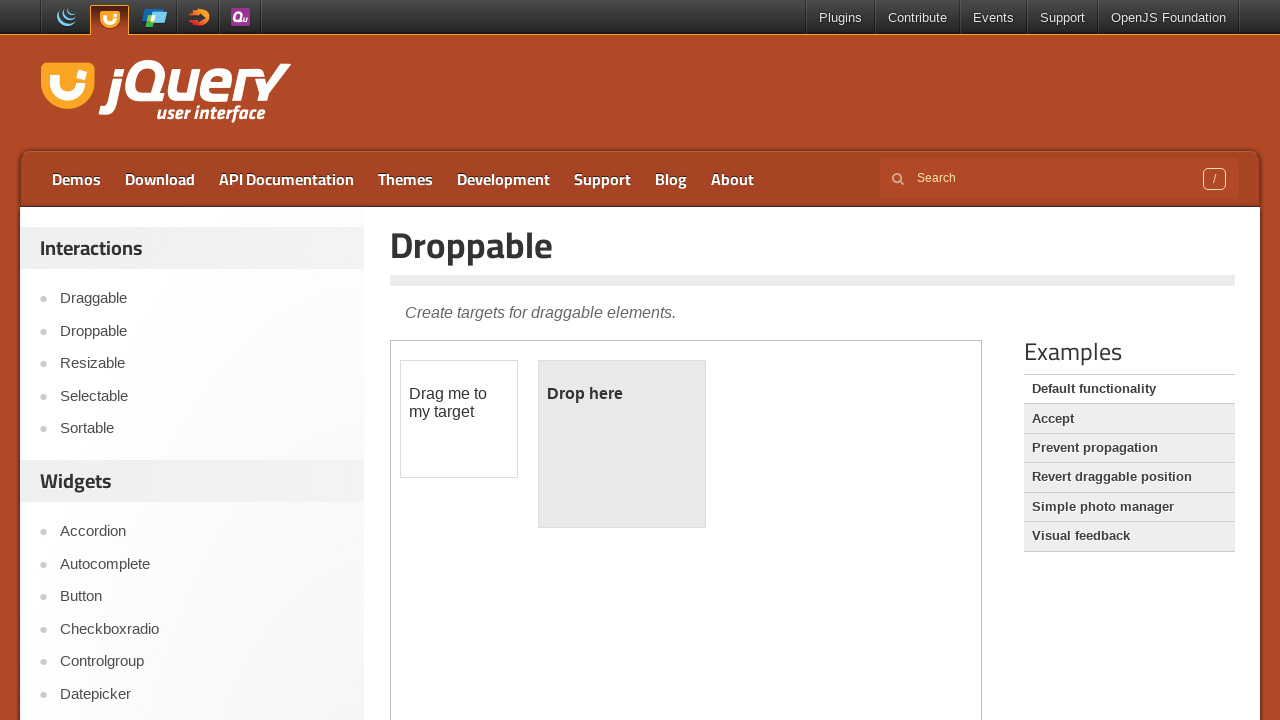

Located the iframe containing the drag and drop demo
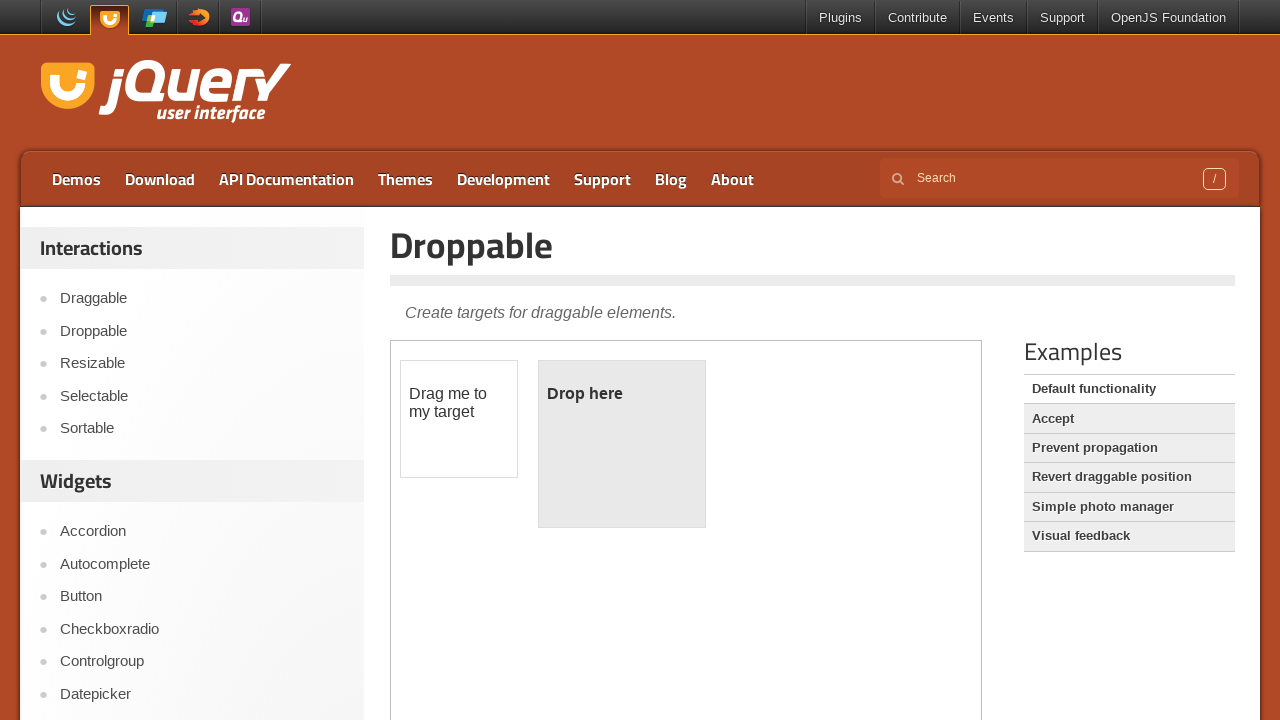

Waited 1 second for iframe to load
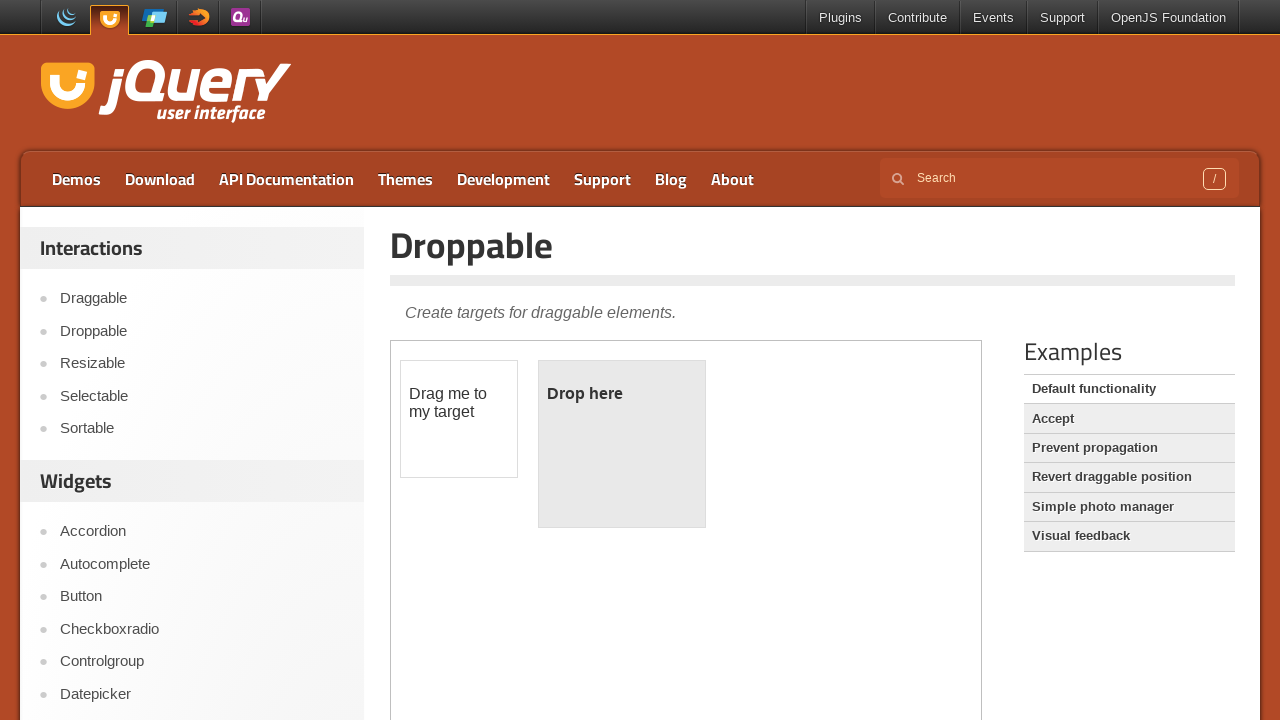

Located the draggable element
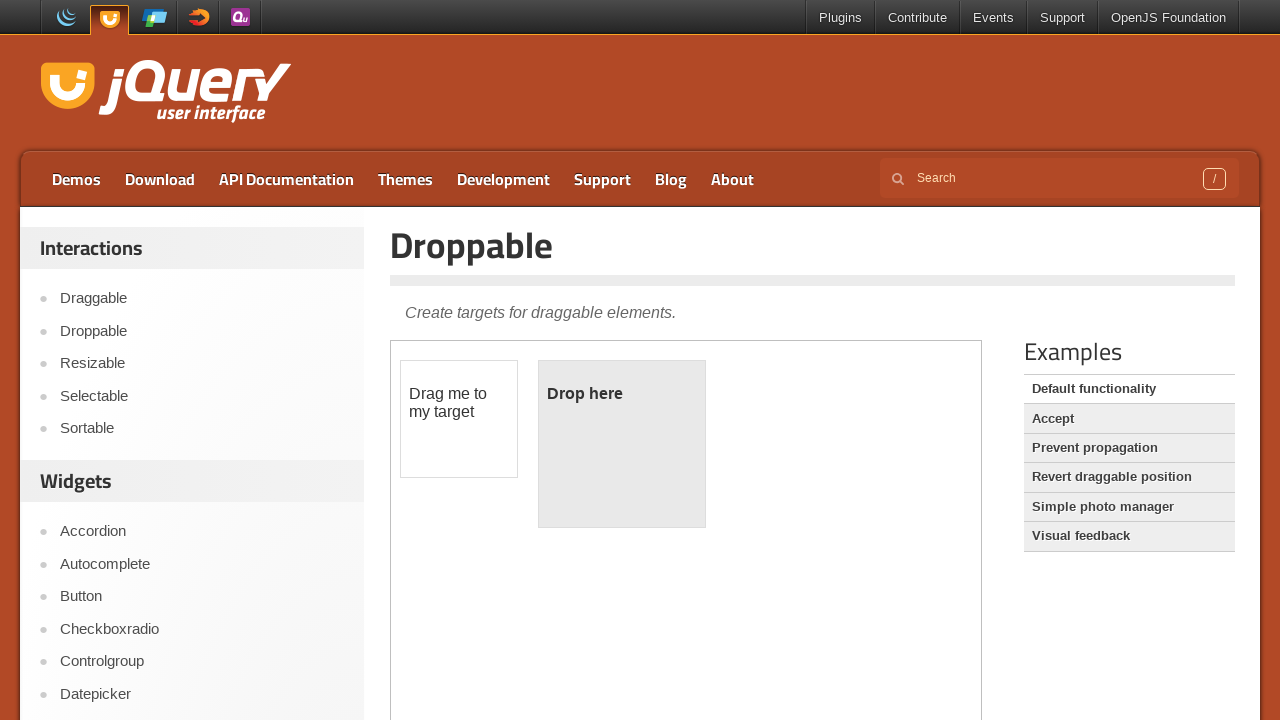

Located the droppable target element
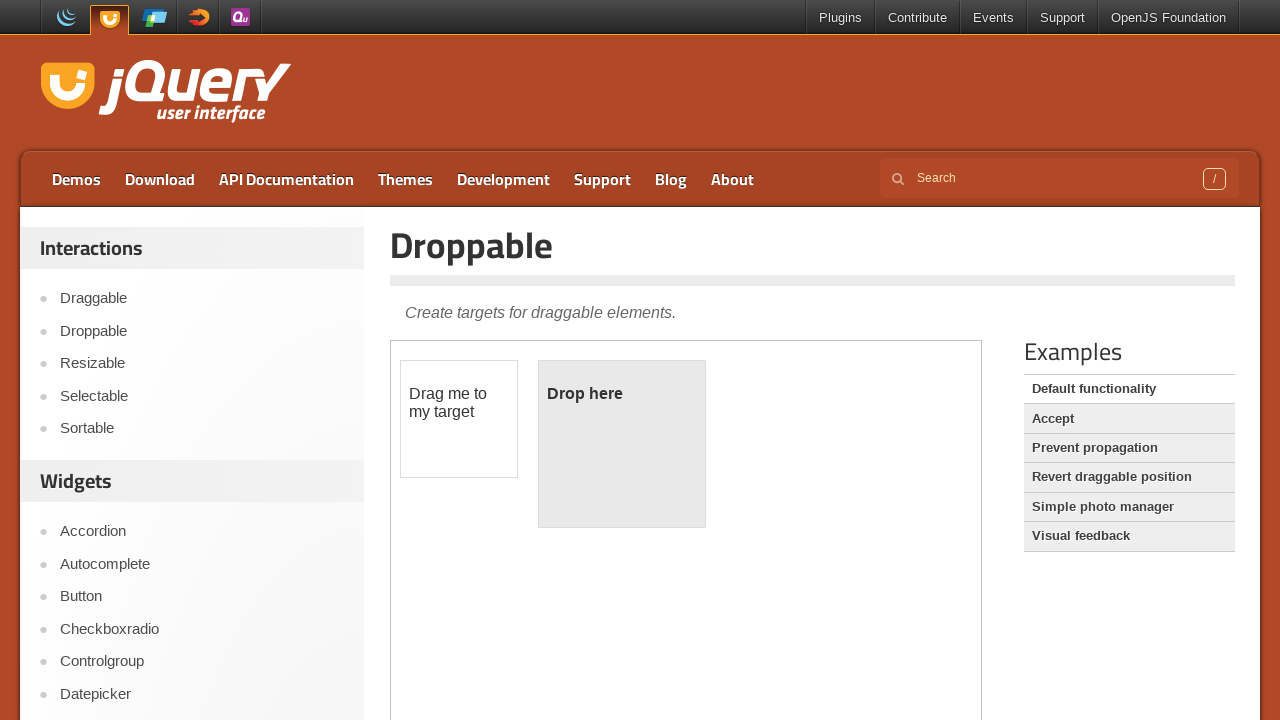

Dragged the draggable element and dropped it onto the droppable target at (622, 444)
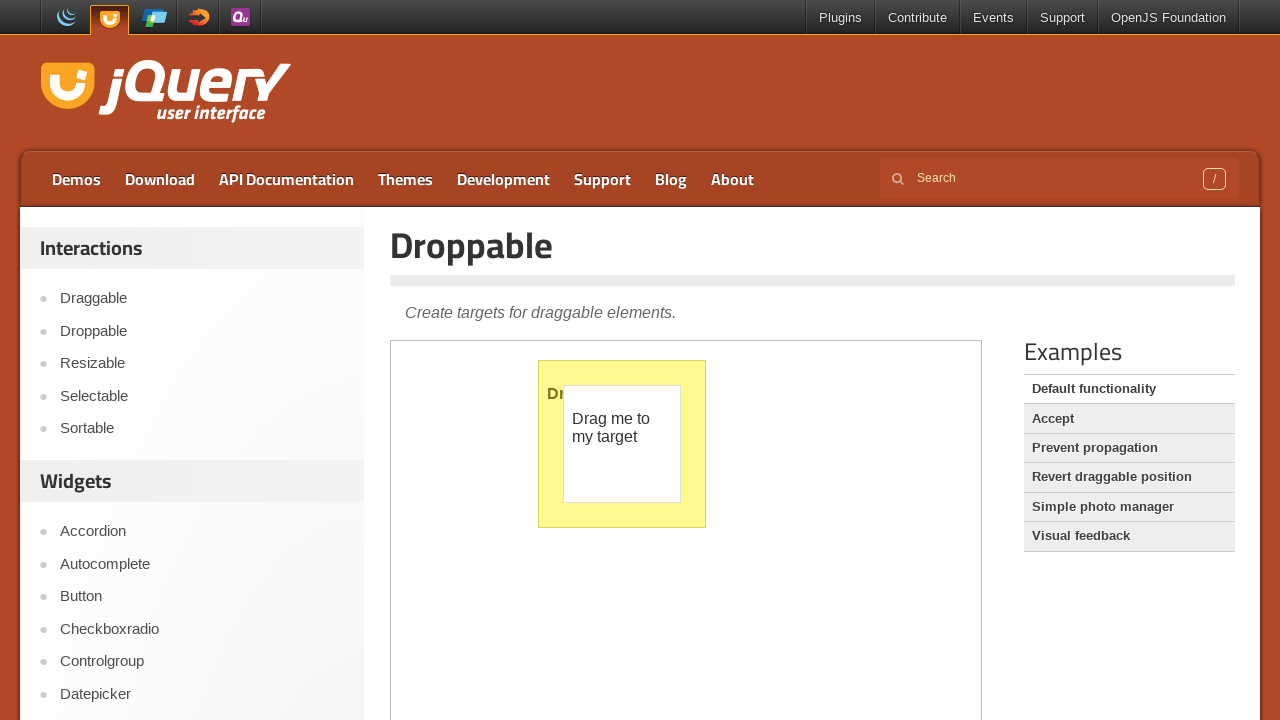

Waited 1 second for drag and drop operation to complete
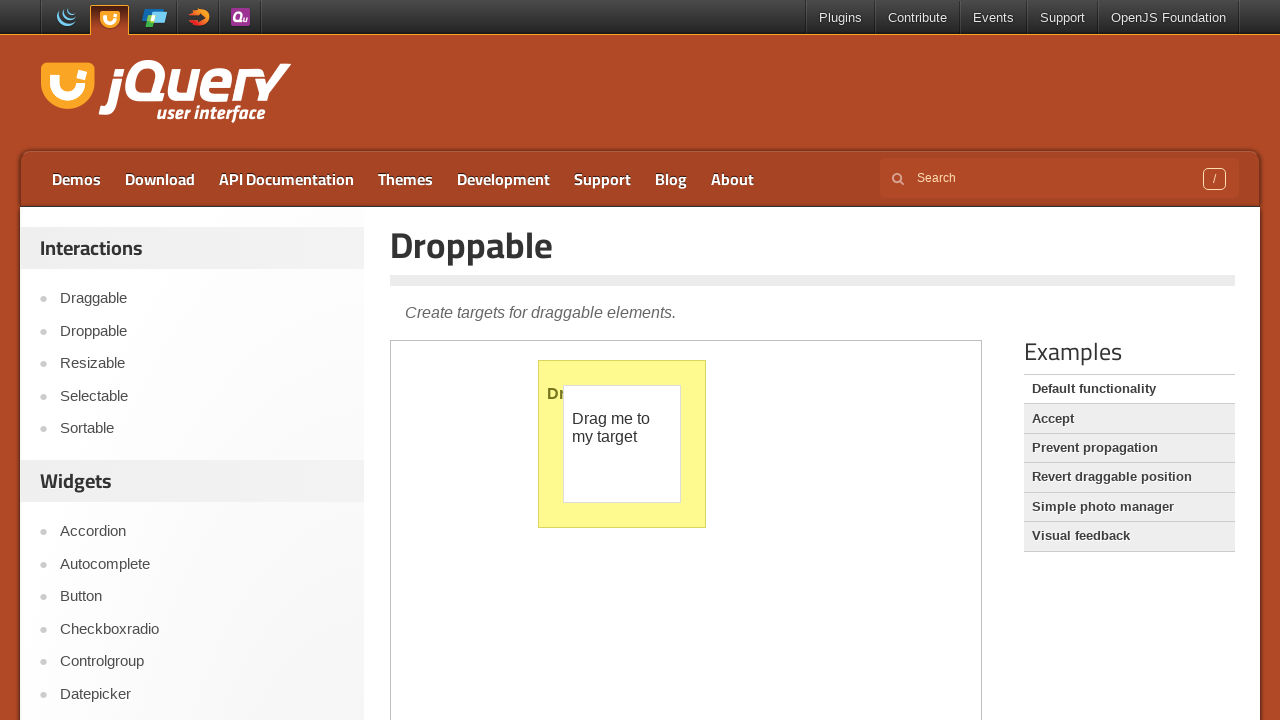

Retrieved text content from droppable element
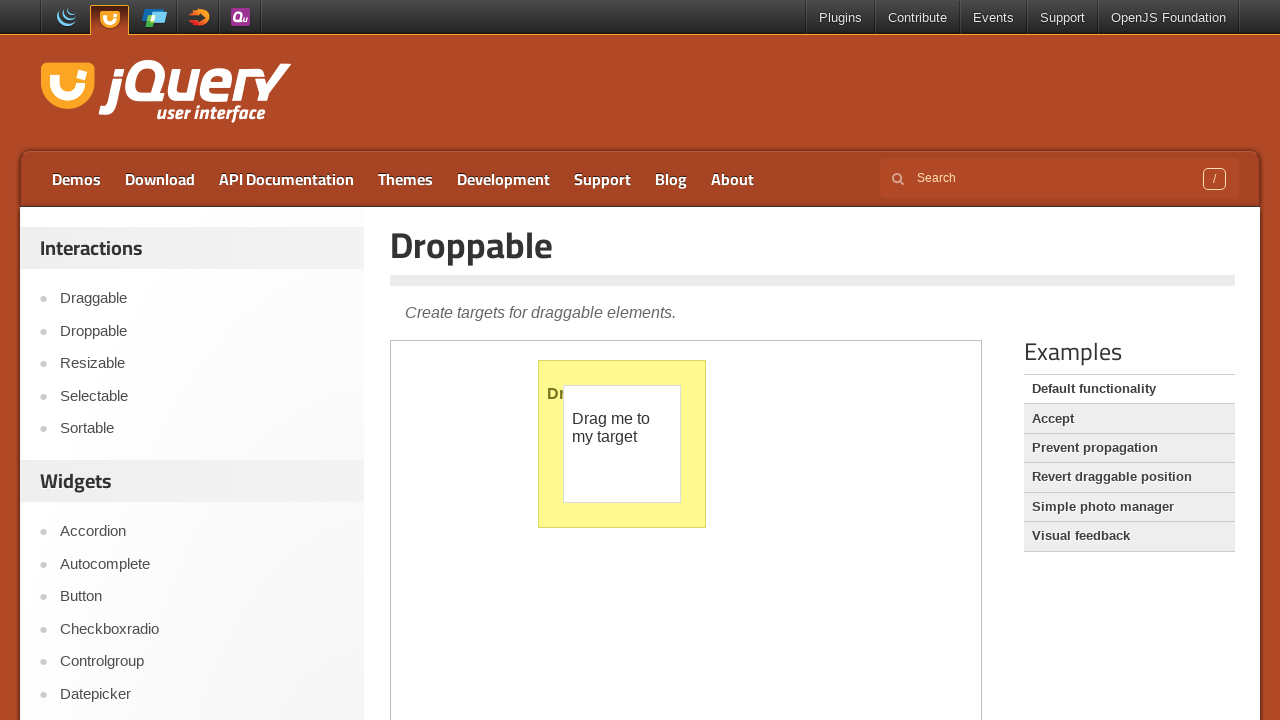

Verified that droppable element contains 'Dropped!' text
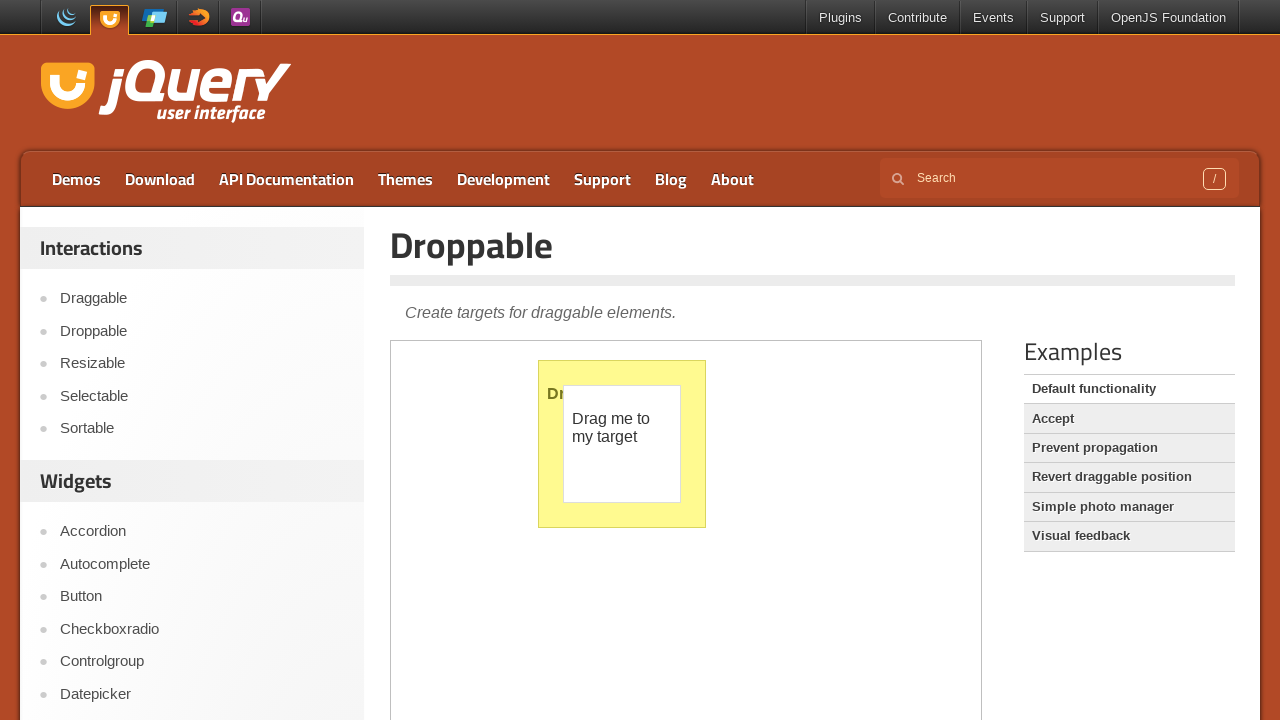

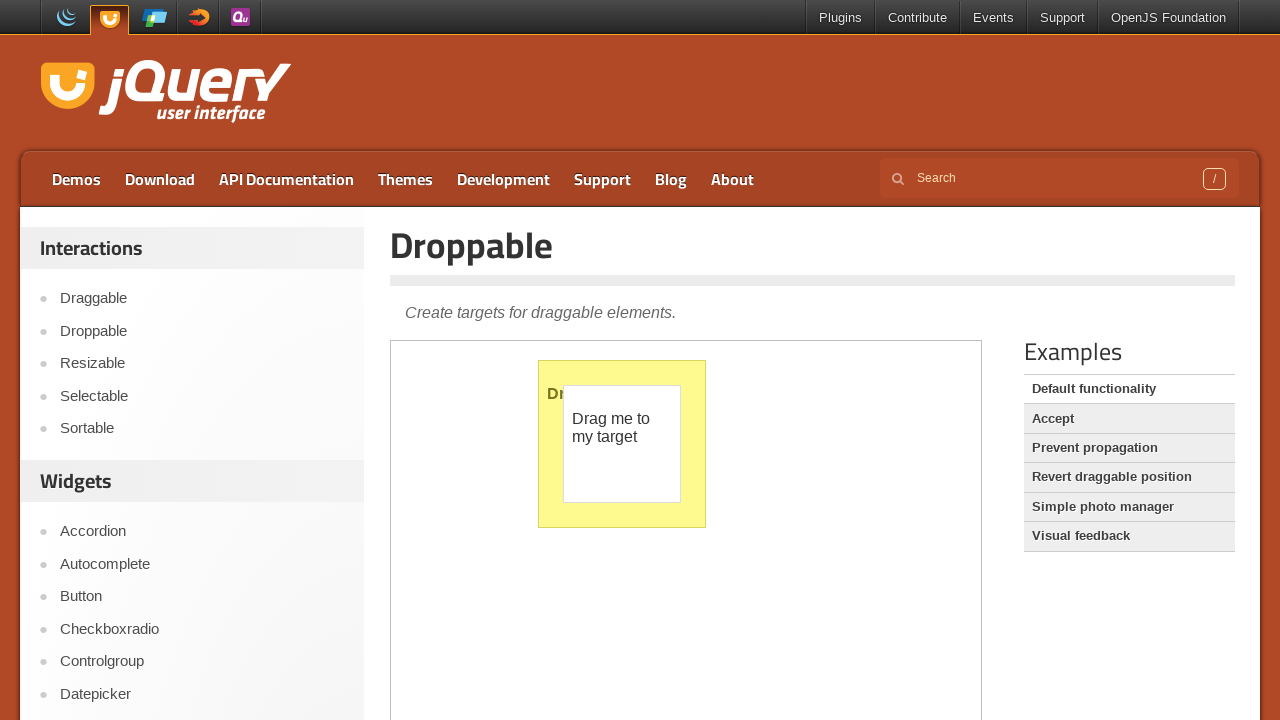